Clicks on a specific payment entry (Cavages) in the transactions table and verifies it navigates to the View Payment page

Starting URL: https://happy-field-011ab7b10.2.azurestaticapps.net/pending_payments.html

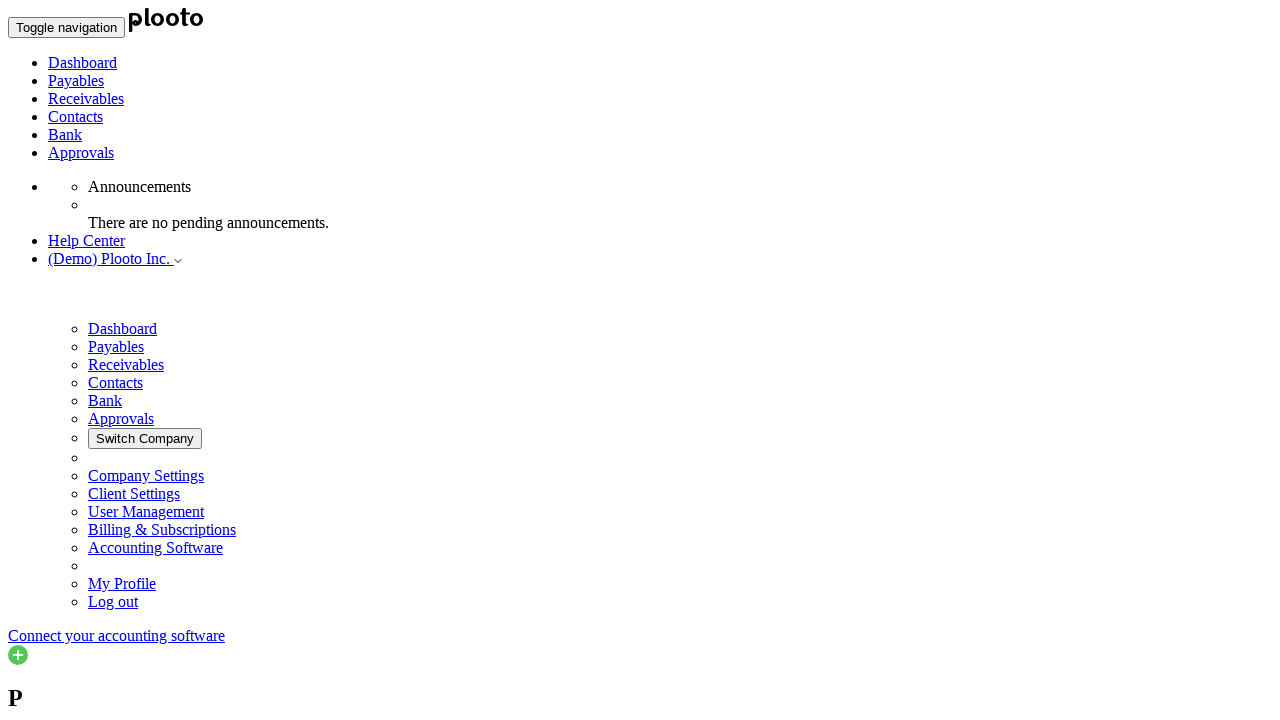

Clicked on Cavages payment entry in transactions table at (38, 361) on xpath=//*[@id="components-user-payments-tables-transactionsTable"]/table/tbody[2
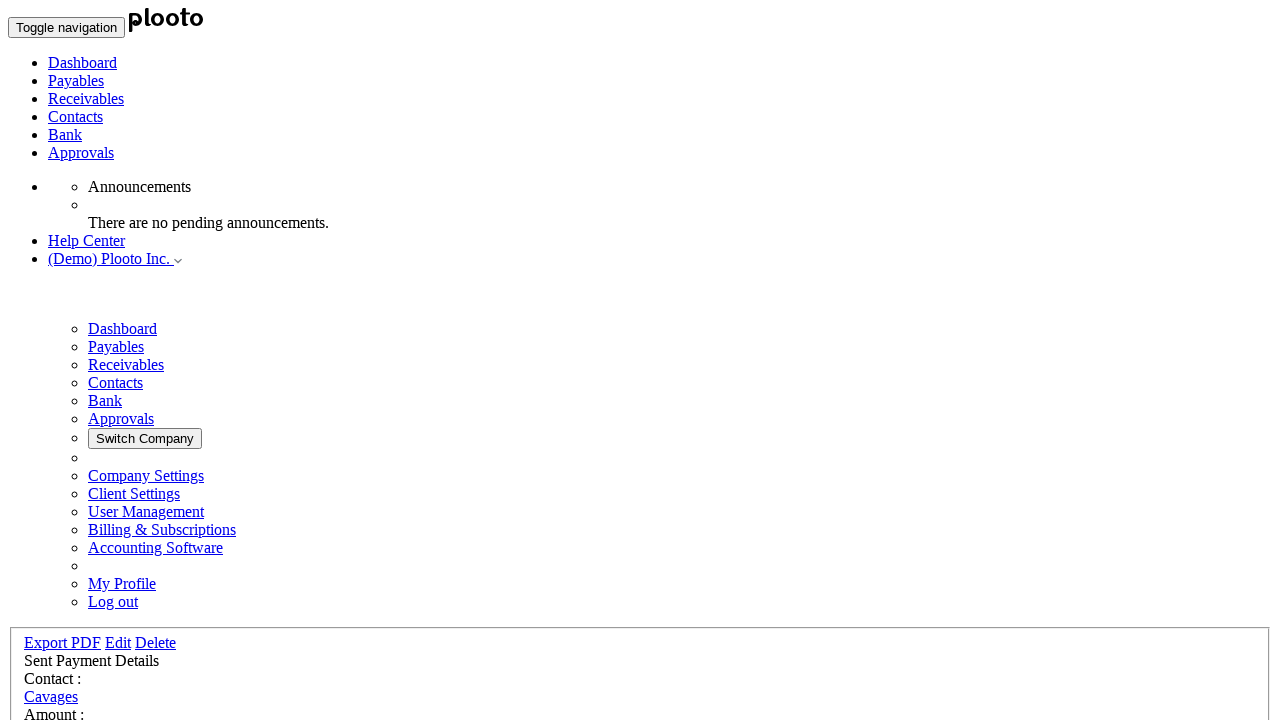

Waited for page load state to complete
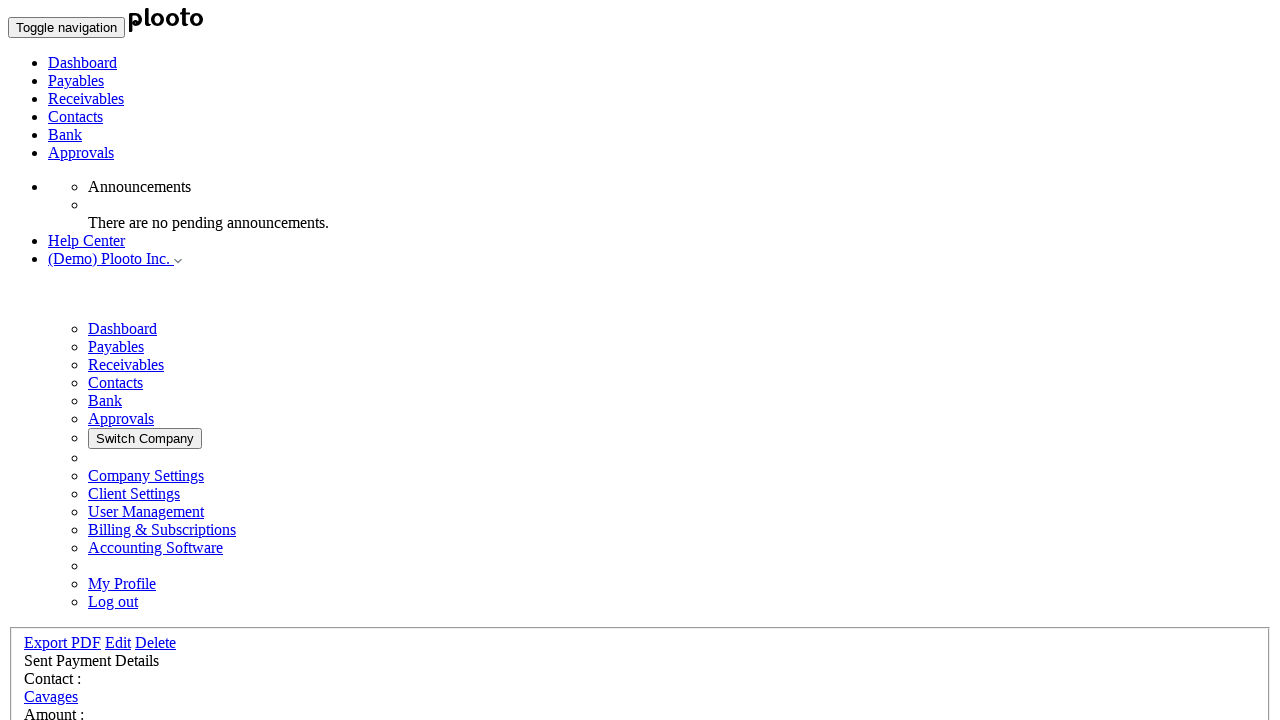

Verified page title is 'View Payment | Plooto'
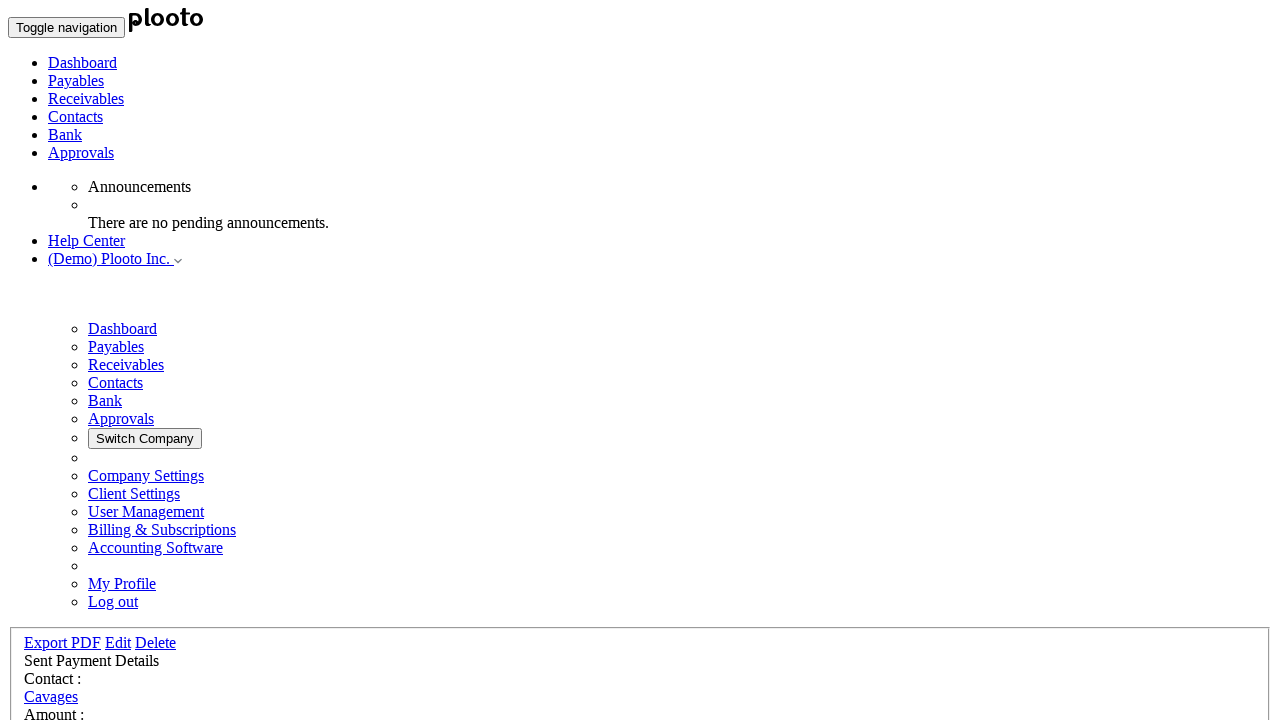

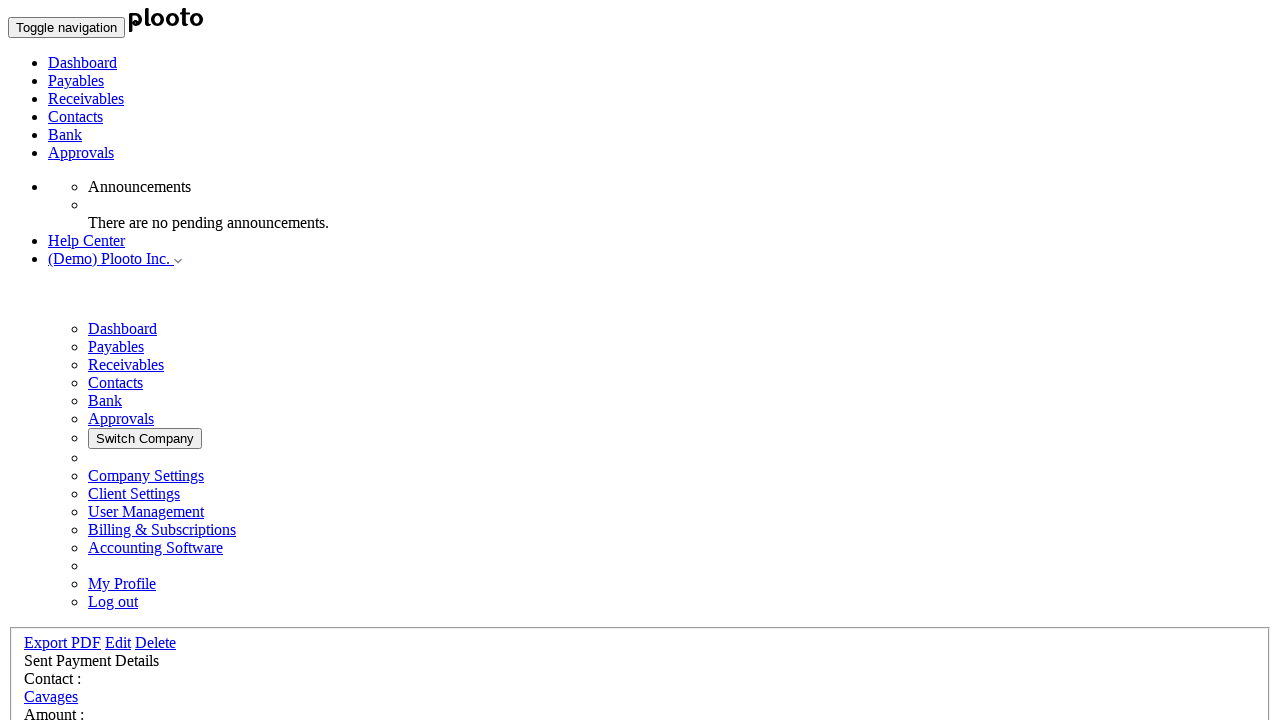